Tests that main and footer sections become visible when items are added

Starting URL: https://demo.playwright.dev/todomvc

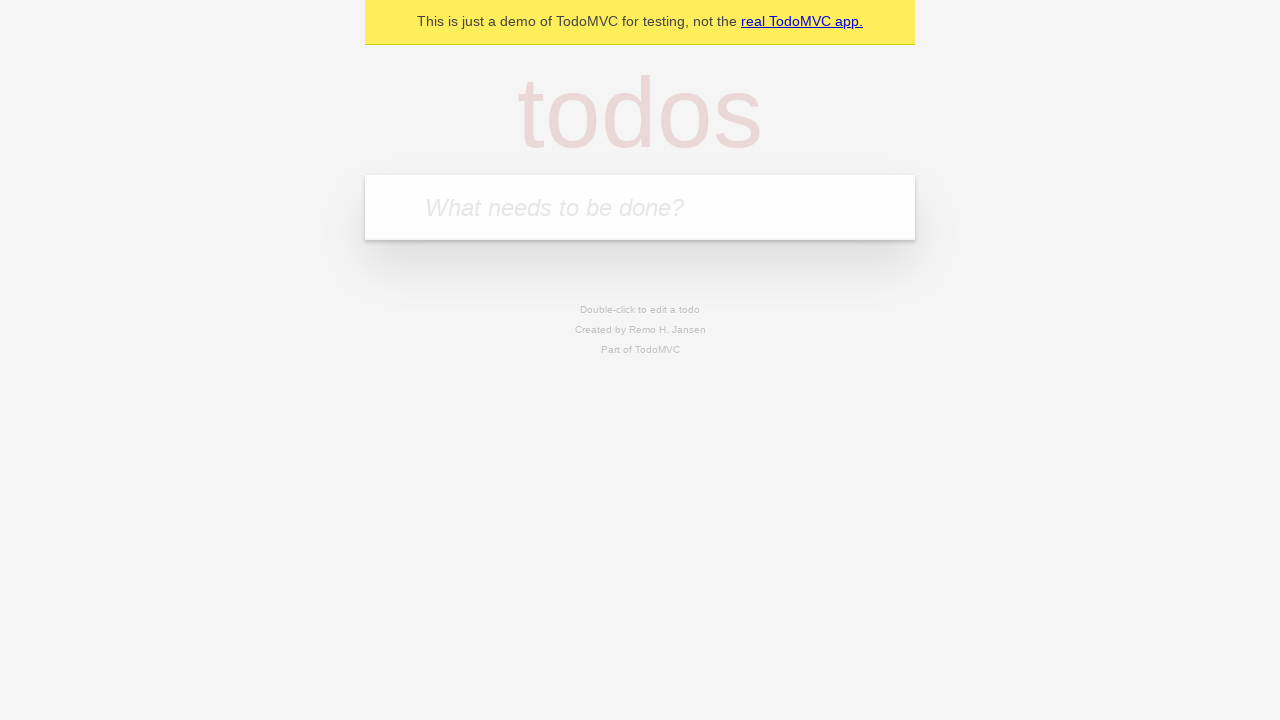

Filled todo input with 'buy some cheese' on internal:attr=[placeholder="What needs to be done?"i]
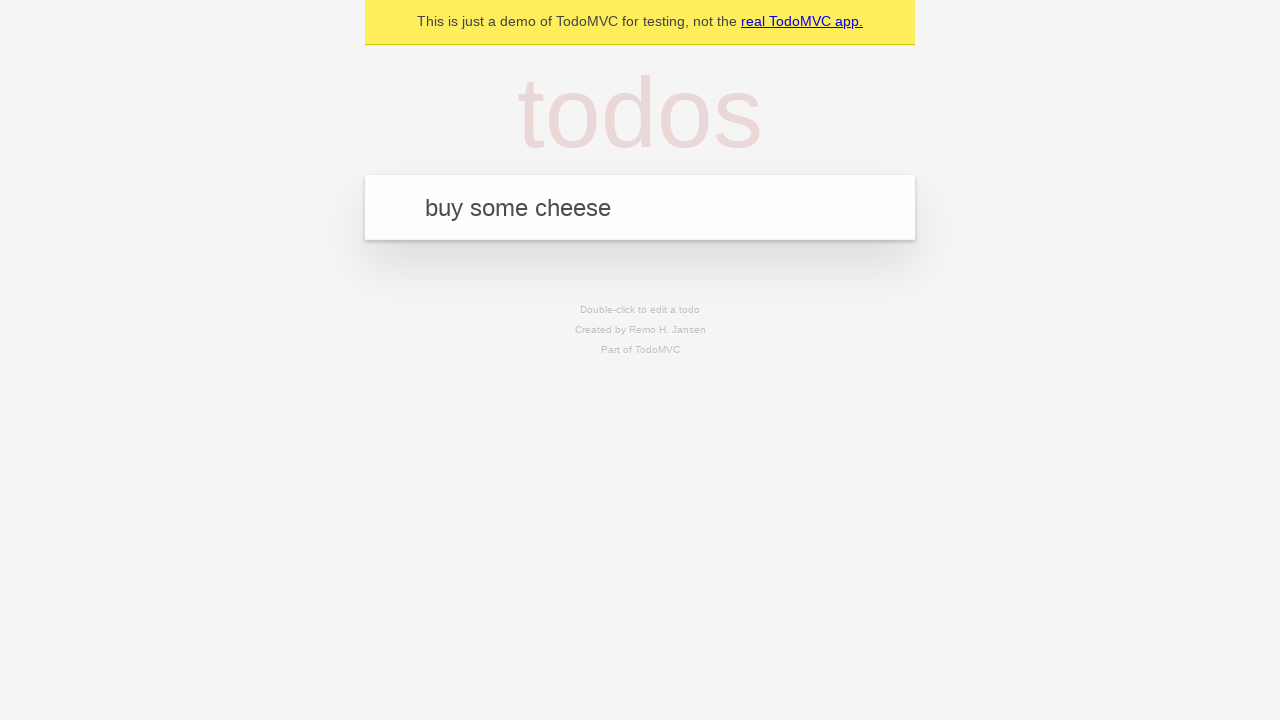

Pressed Enter to add todo item on internal:attr=[placeholder="What needs to be done?"i]
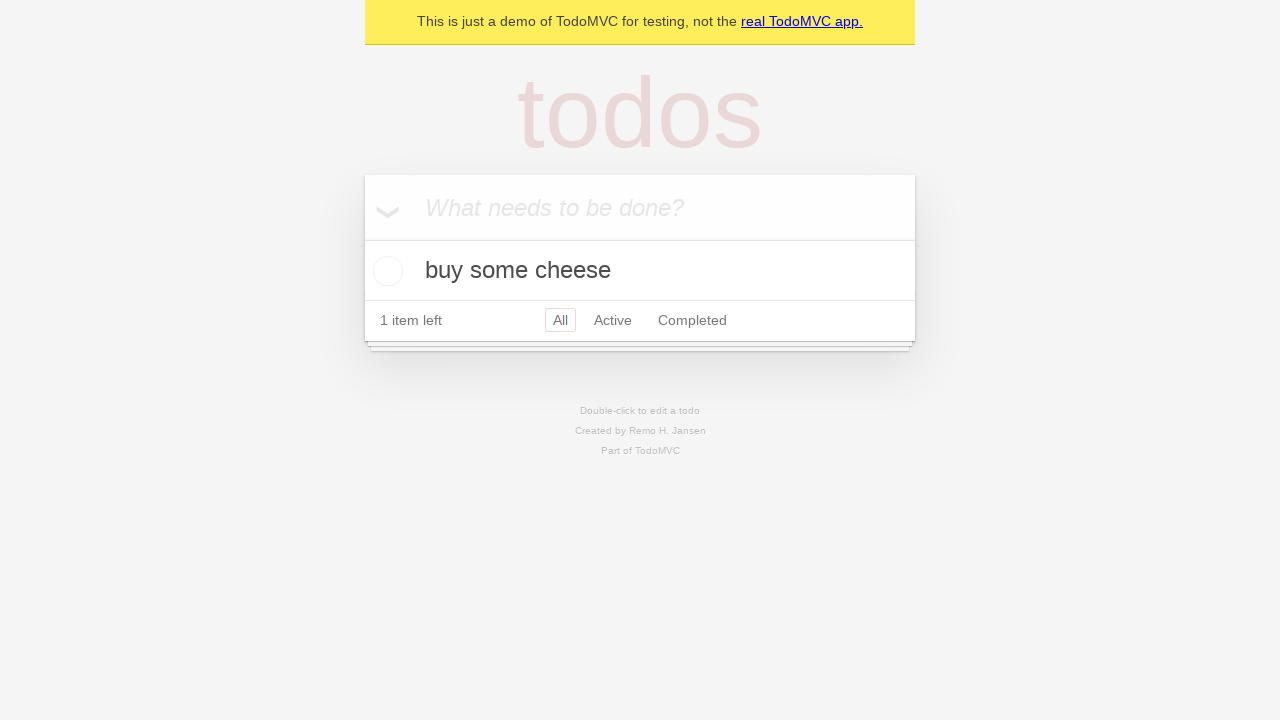

Main section (#main) became visible after adding item
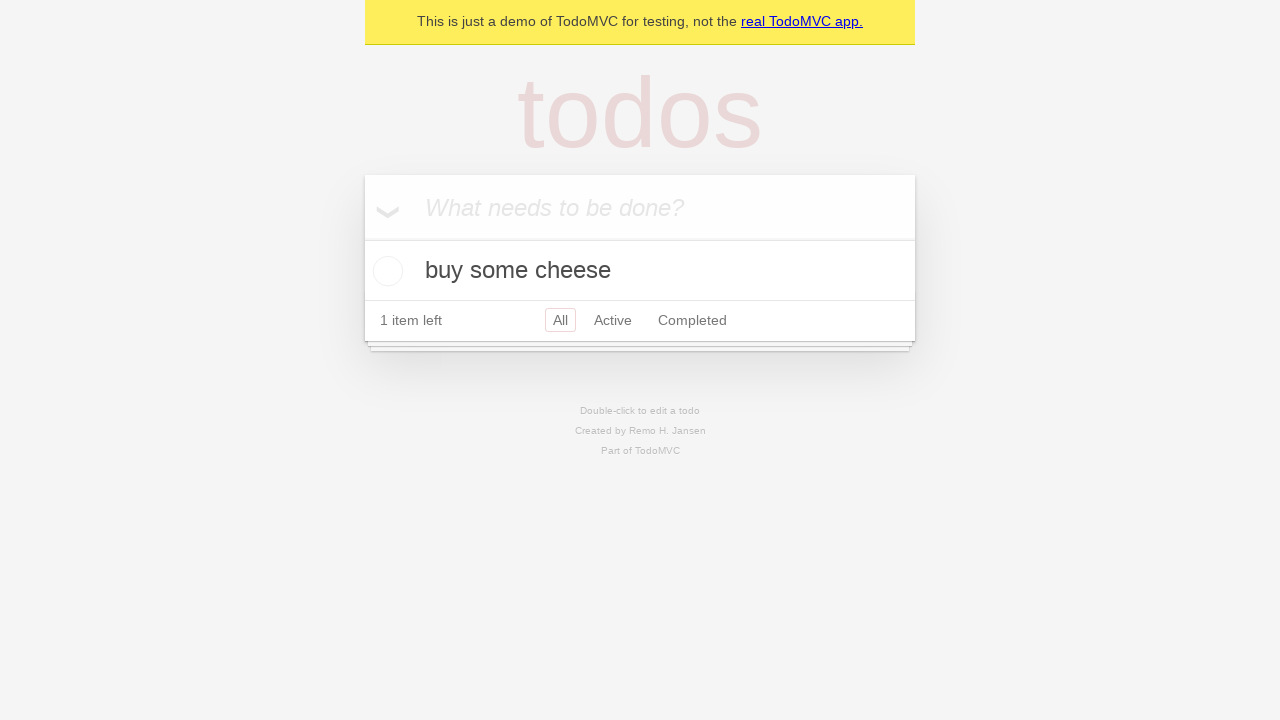

Footer section (#footer) became visible after adding item
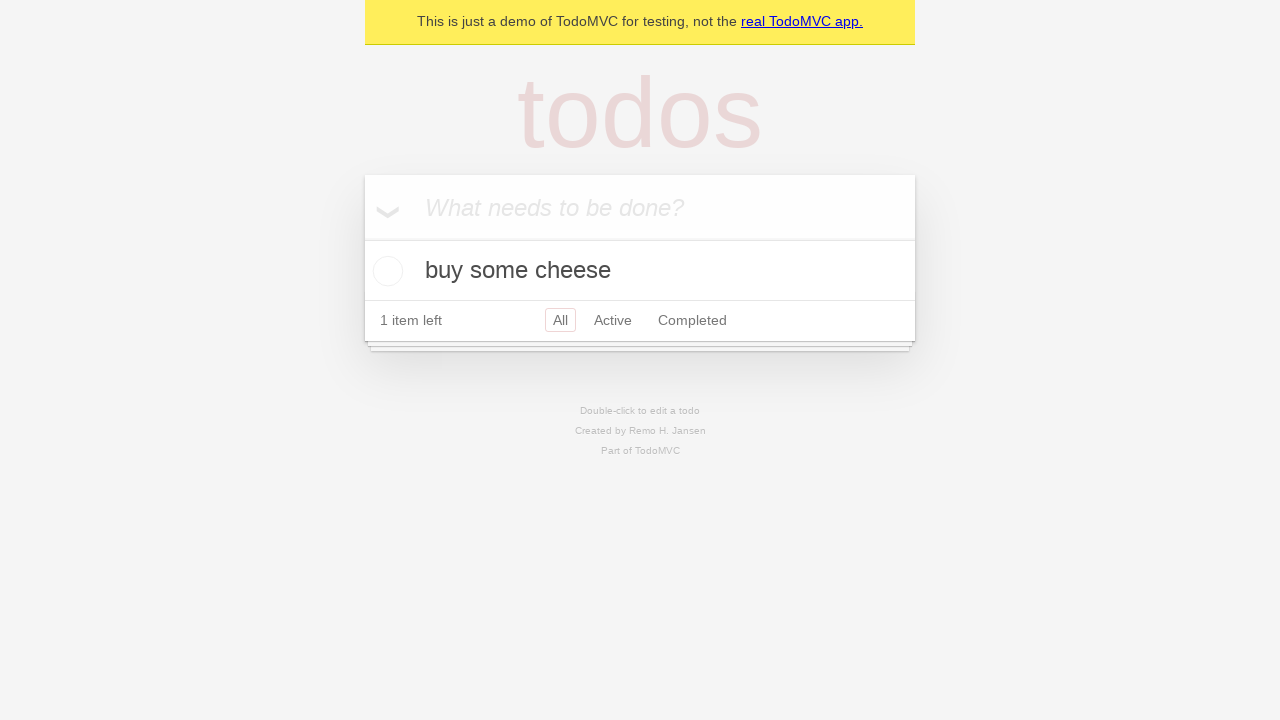

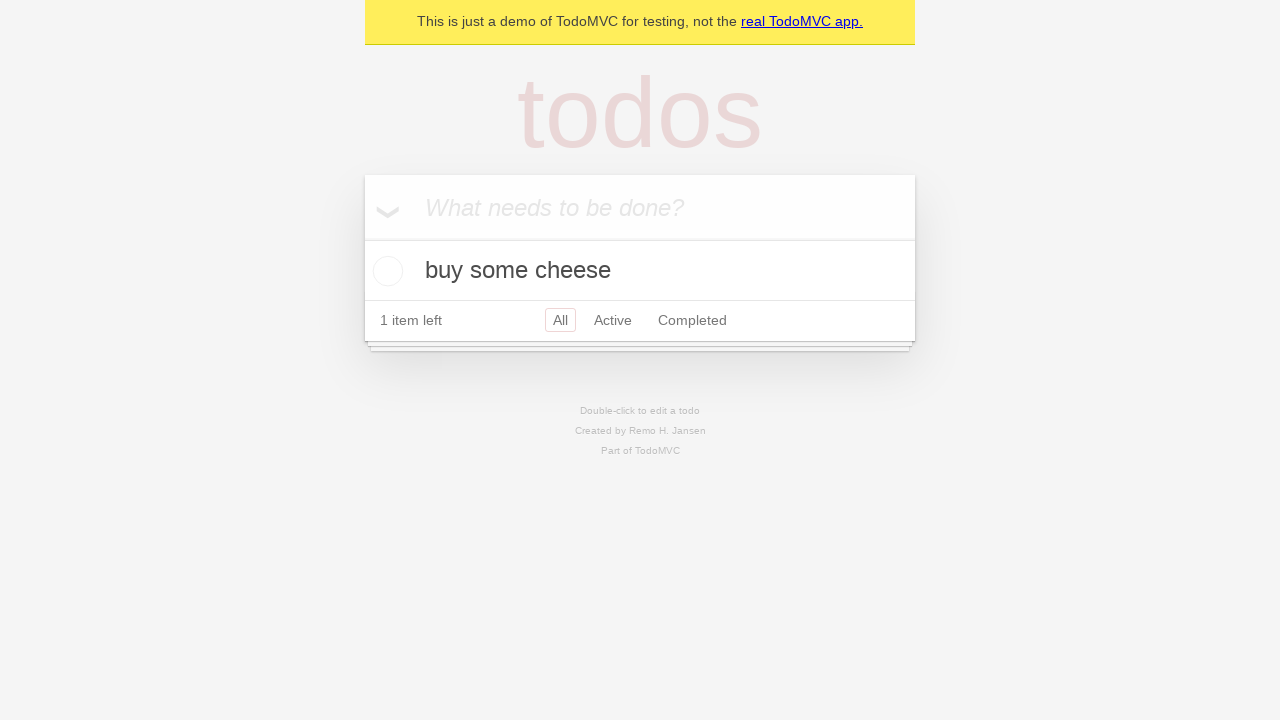